Verifies that an error message is displayed when attempting to login with username but no password

Starting URL: https://www.saucedemo.com/

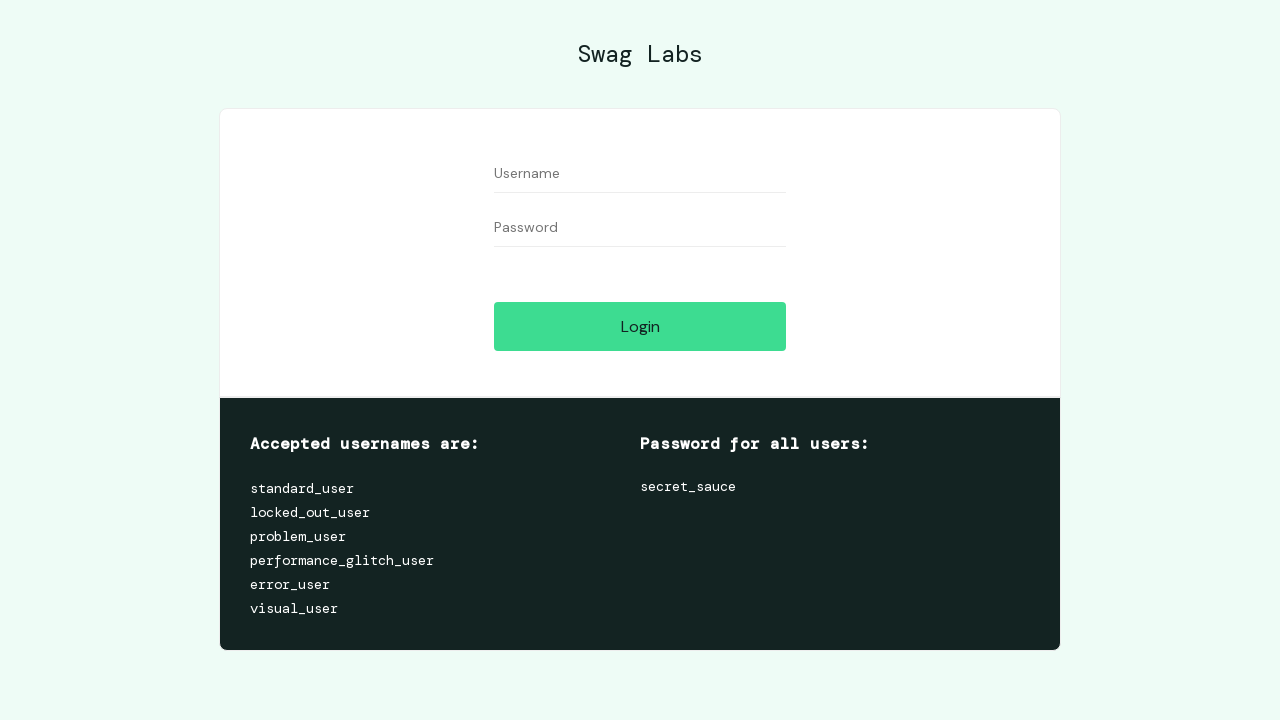

Filled username field with 'standard_user' on input[name='user-name']
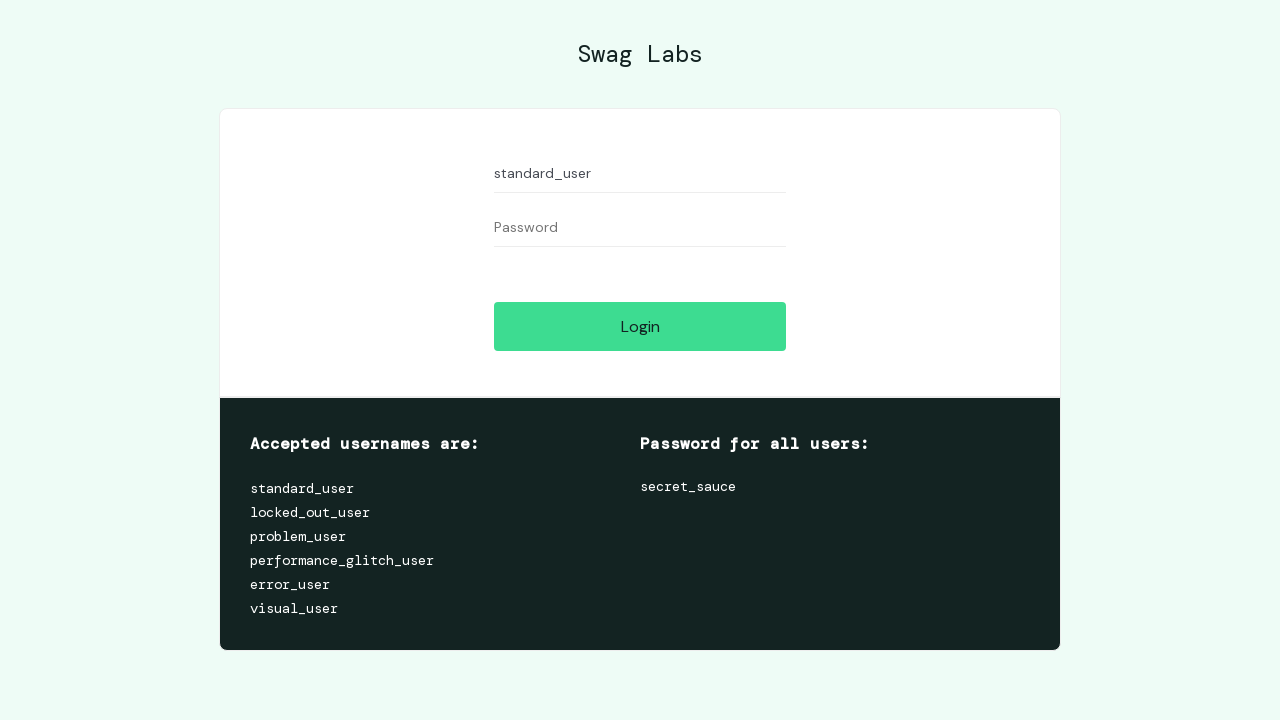

Clicked login button without password at (640, 326) on #login-button
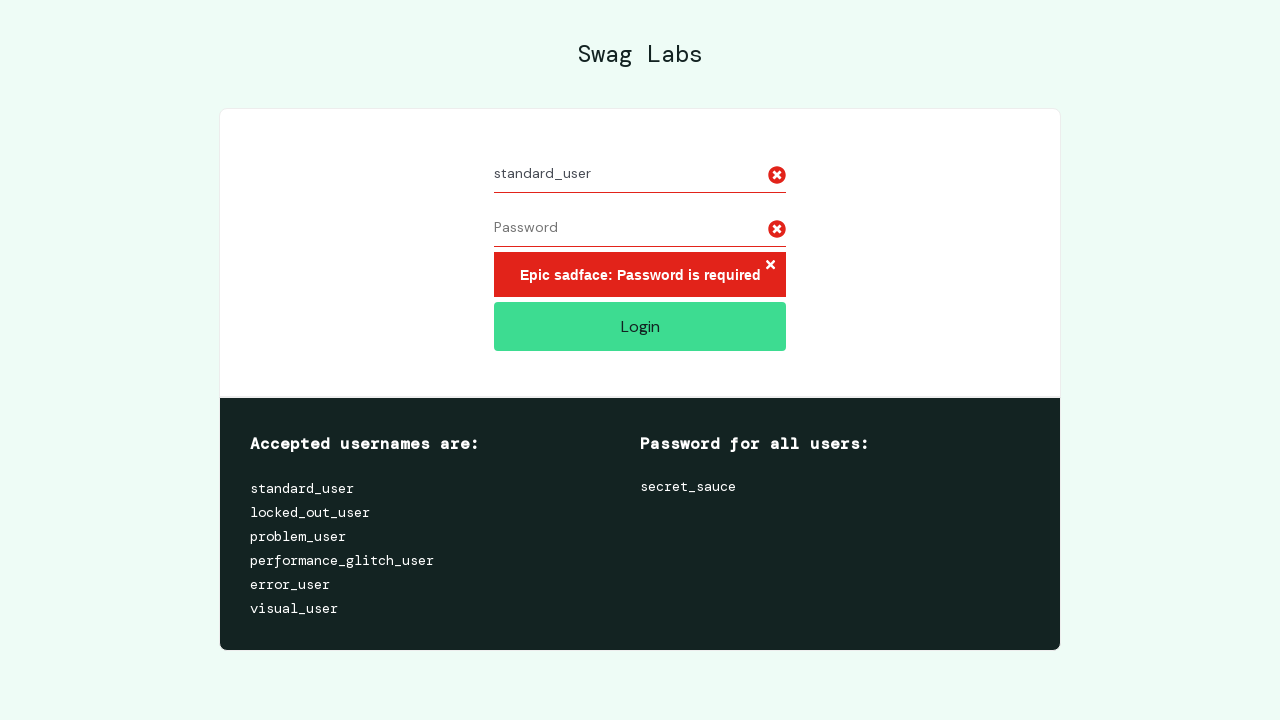

Retrieved error message text from page
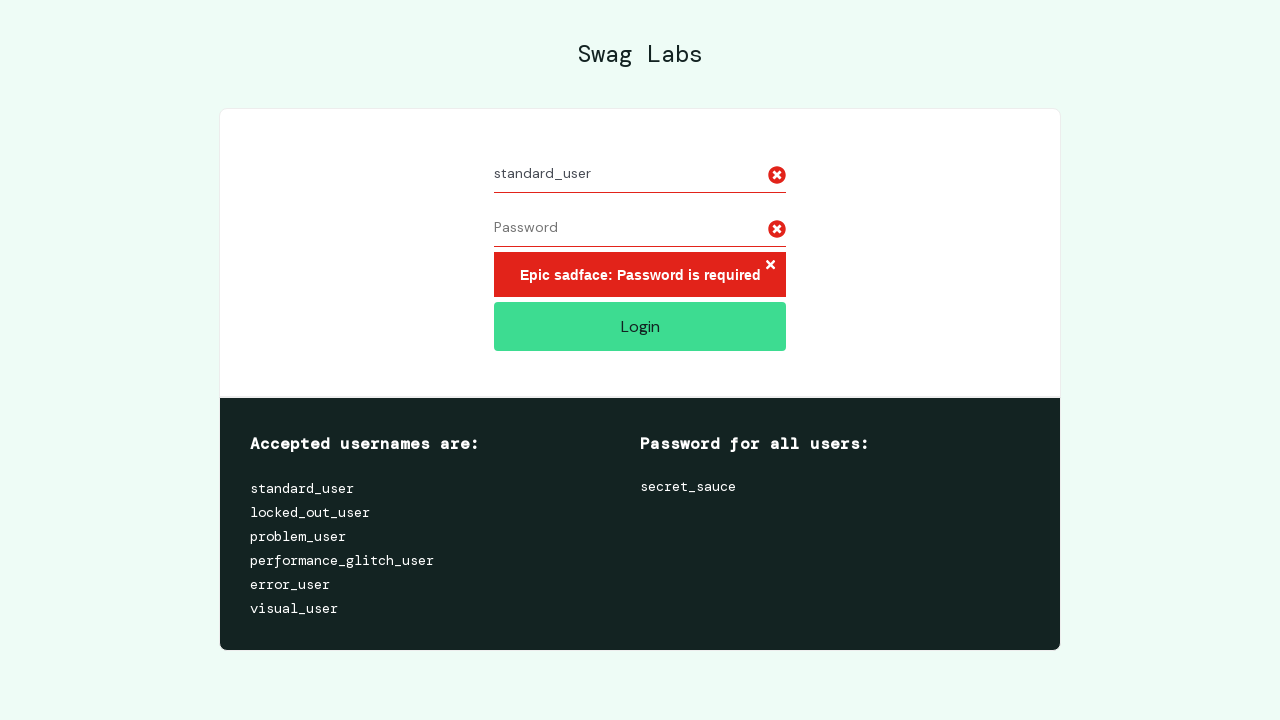

Verified error message displays 'Epic sadface: Password is required'
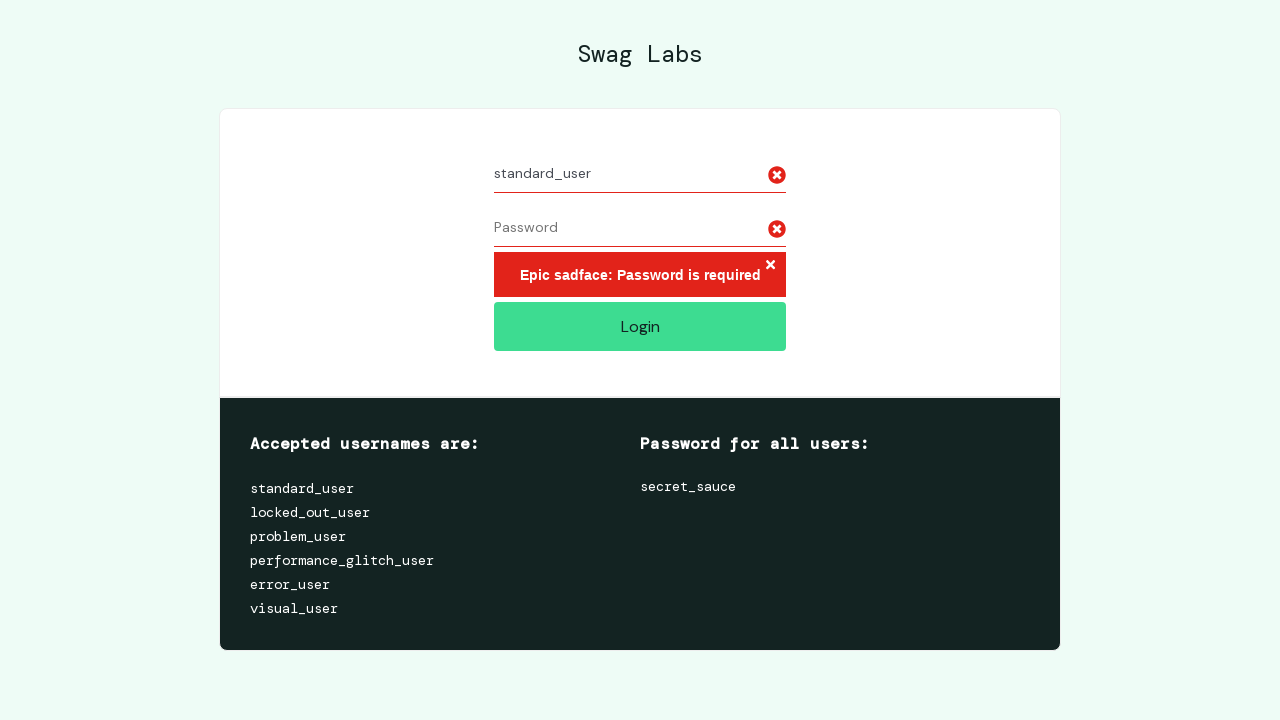

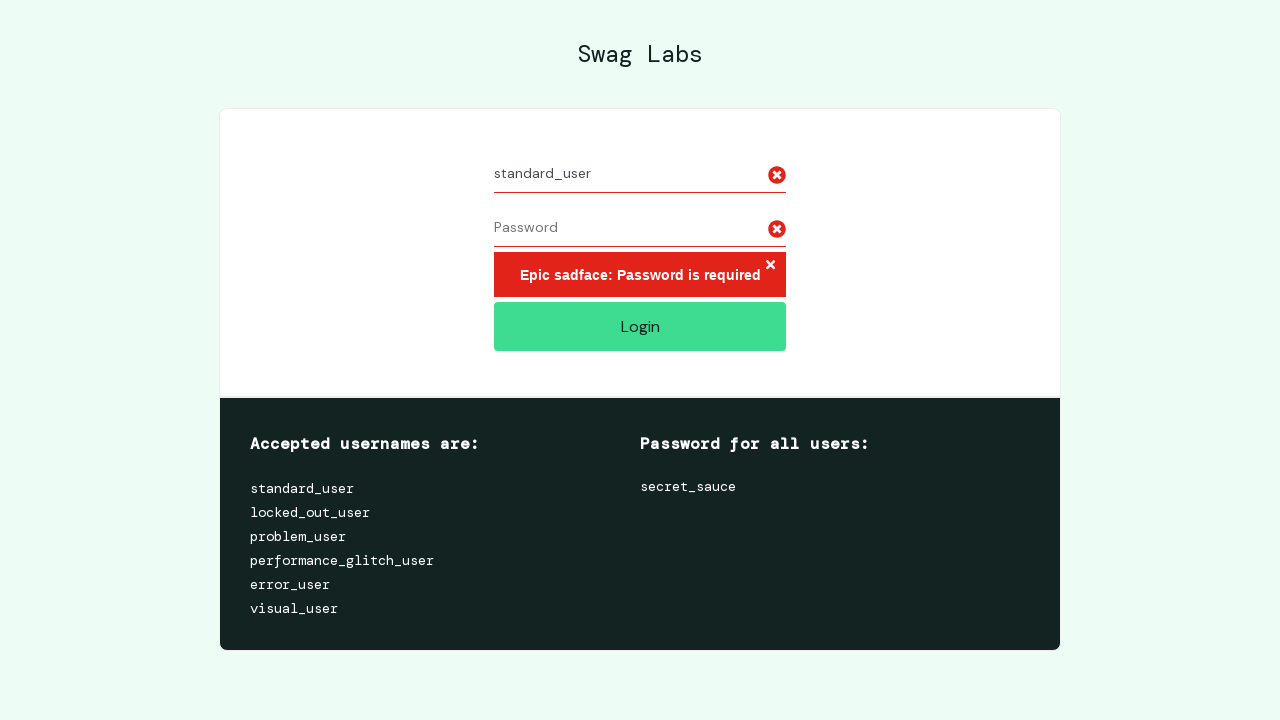